Tests XPath sibling traversal by navigating to a practice automation page and locating a button element using following-sibling axis to retrieve its text content.

Starting URL: https://rahulshettyacademy.com/AutomationPractice/

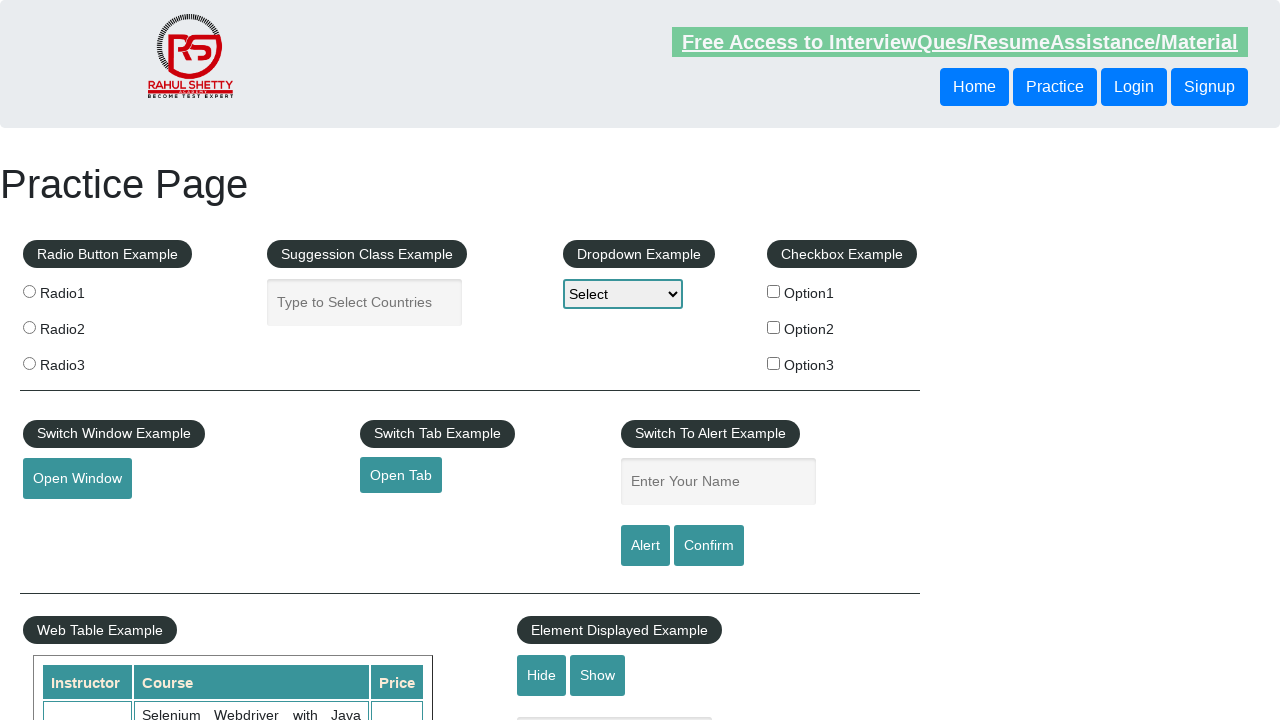

Navigated to practice automation page
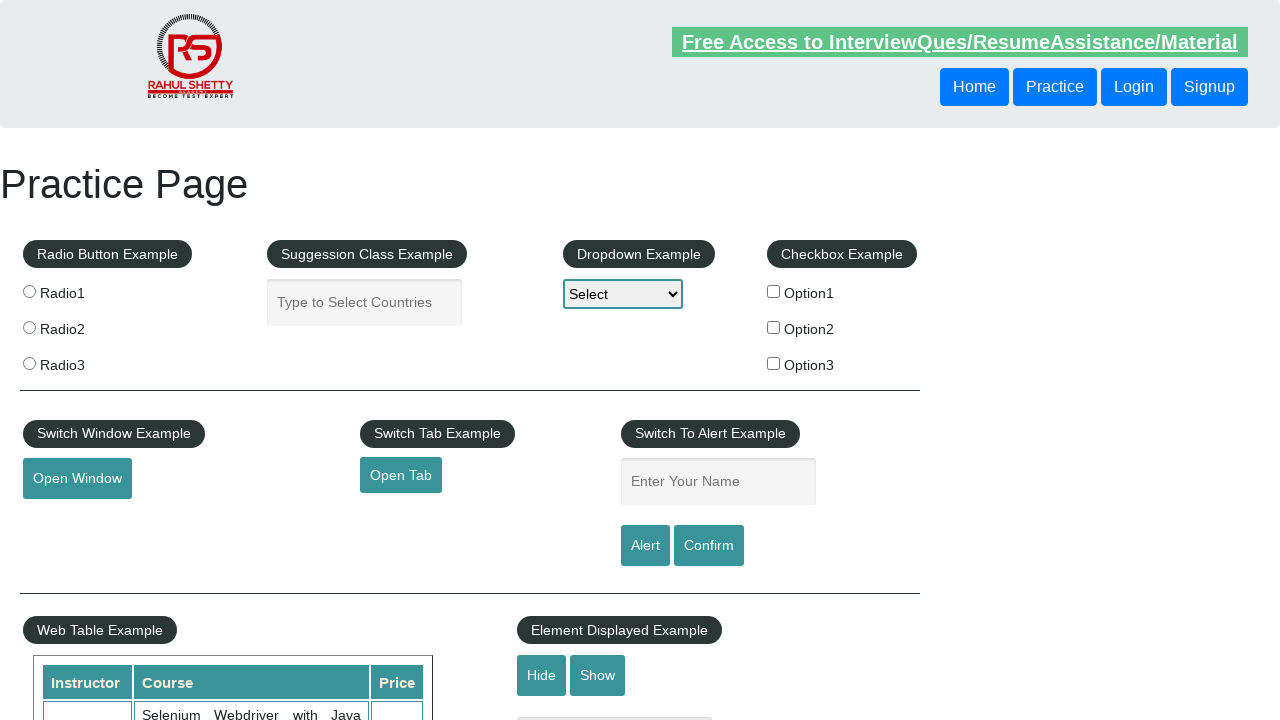

Located sibling button using XPath following-sibling axis
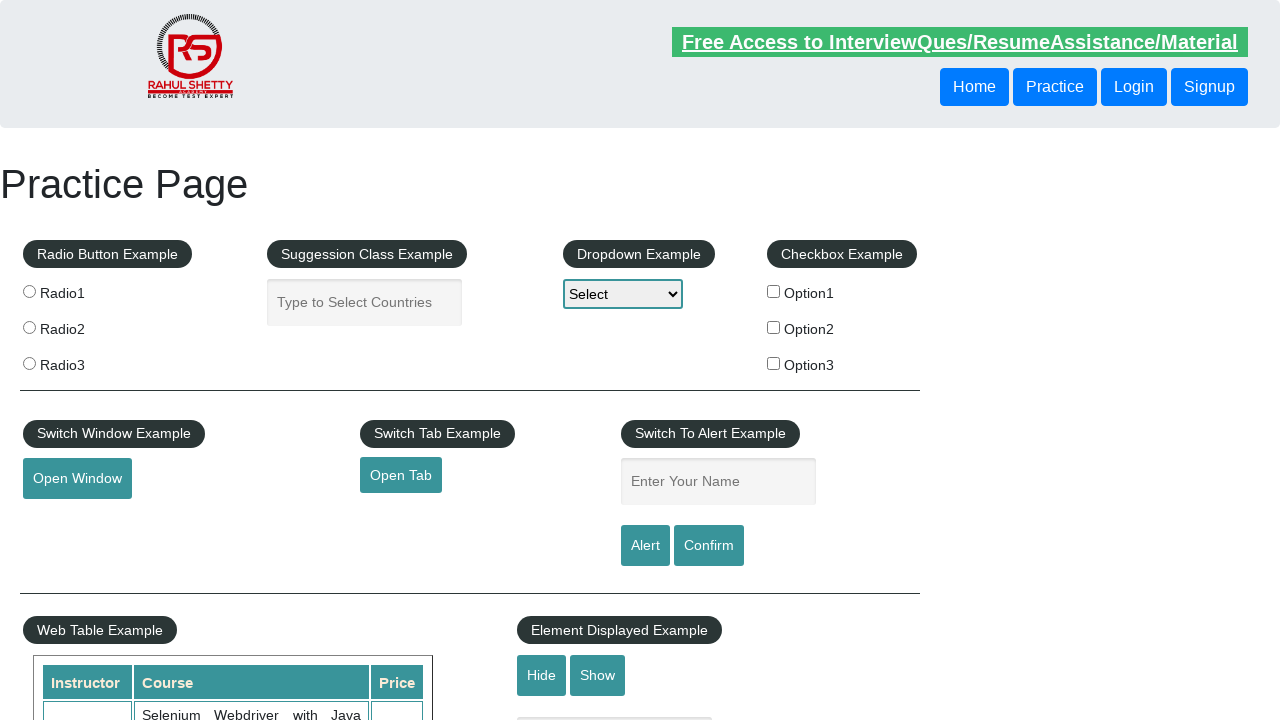

Sibling button element is now visible
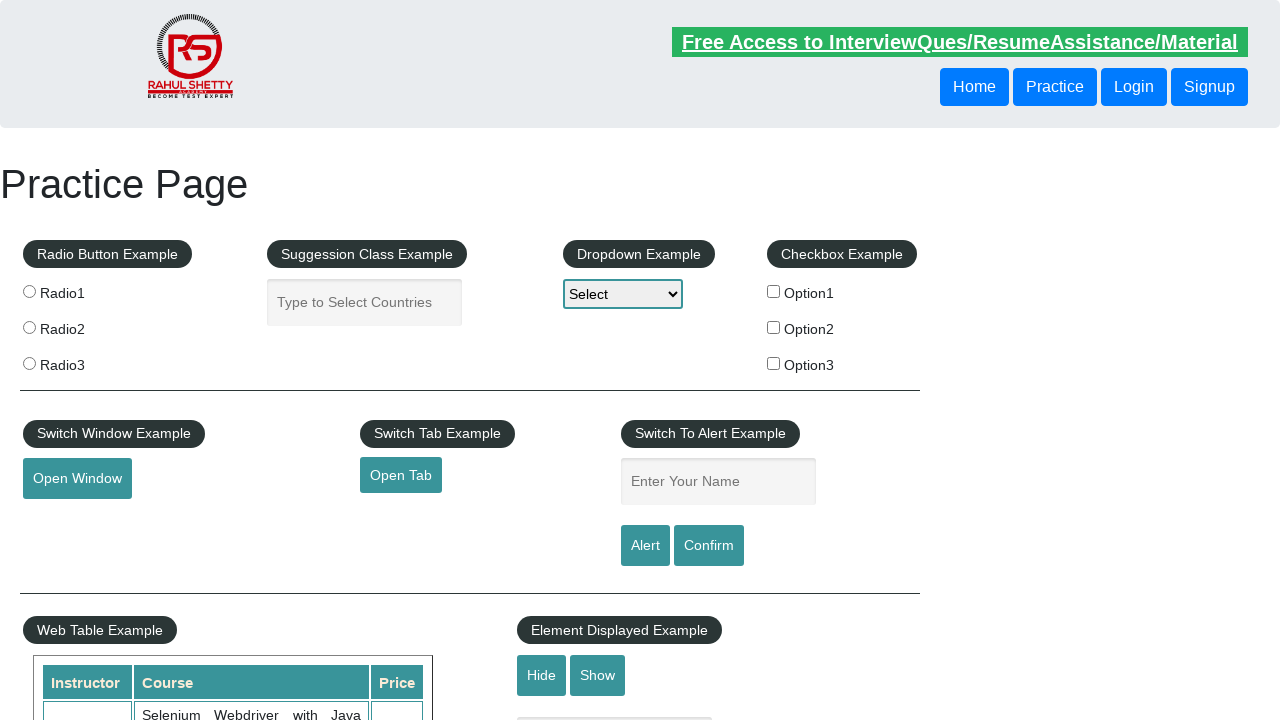

Retrieved button text content: Login
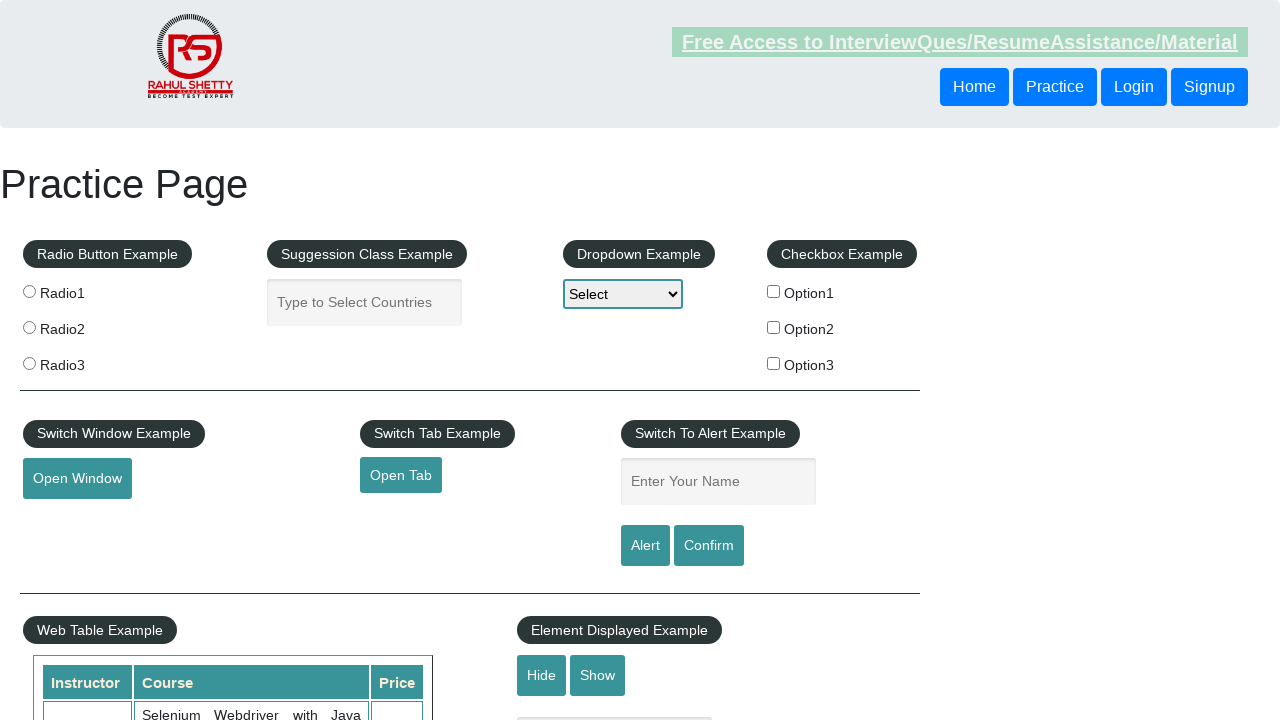

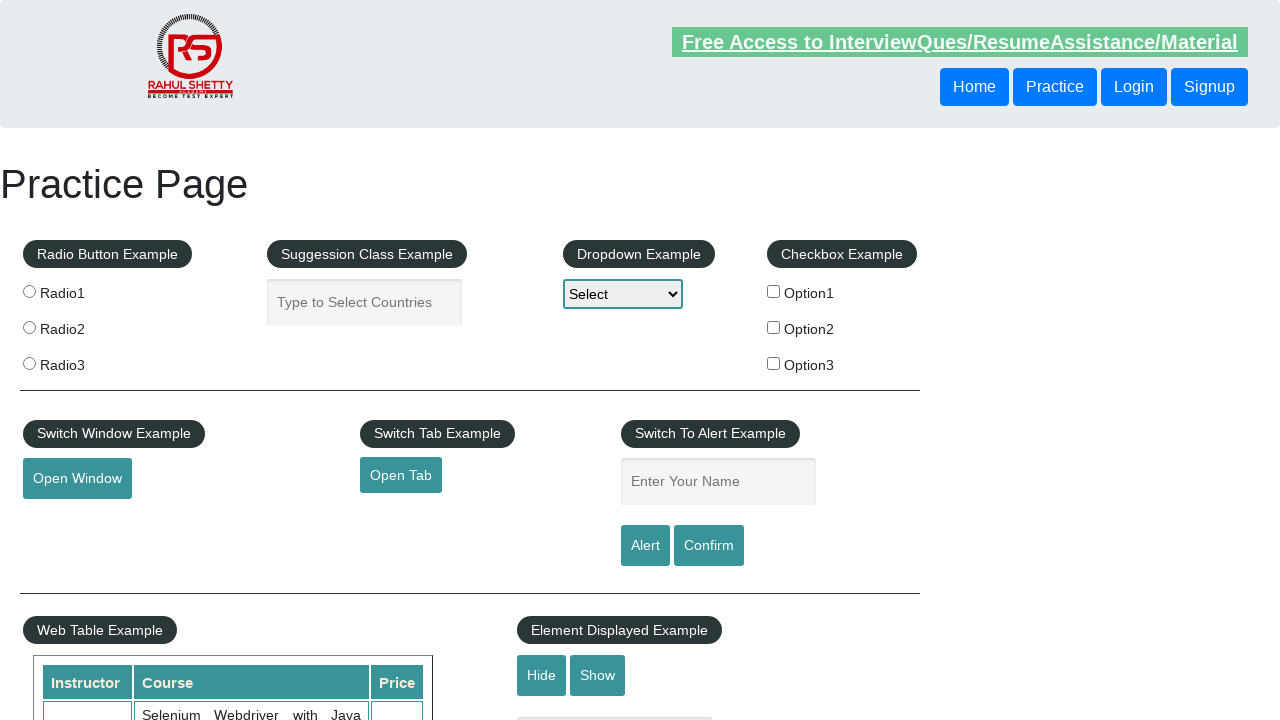